Navigates to YouTube Music search results for a song and clicks the play button to start playback

Starting URL: https://music.youtube.com/search?q=relaxing+piano

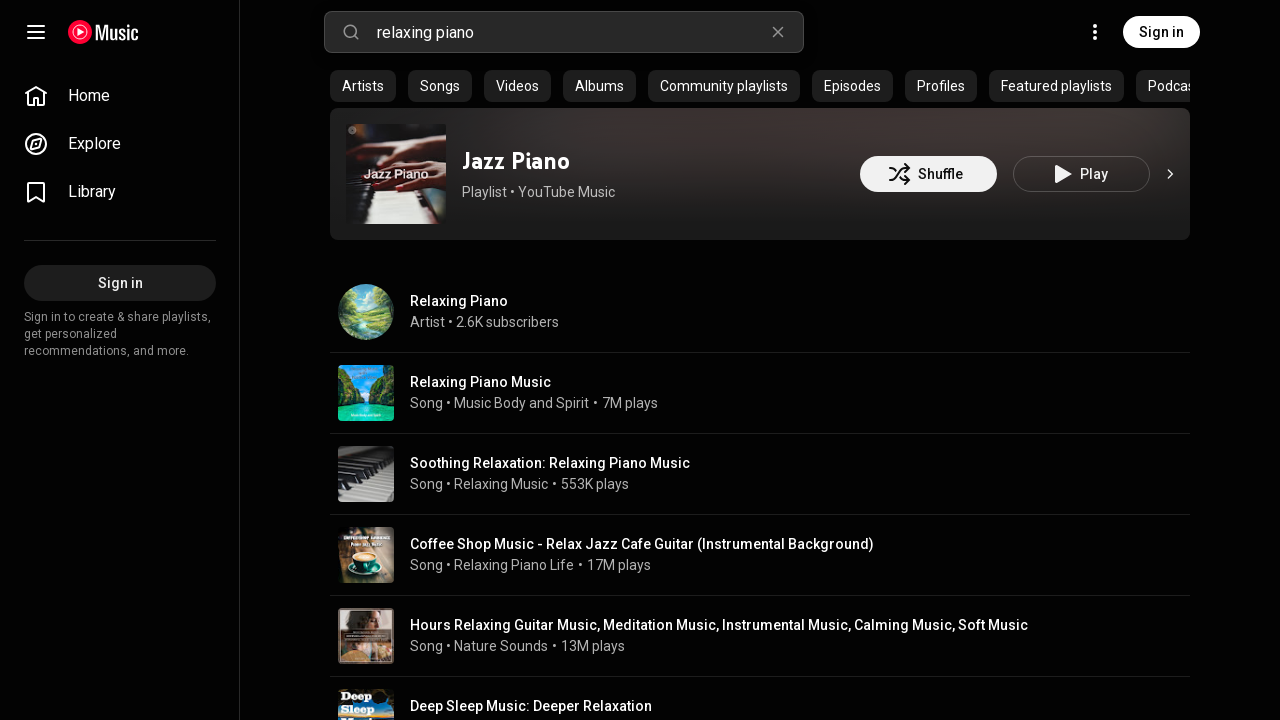

Waited for play button to appear in search results
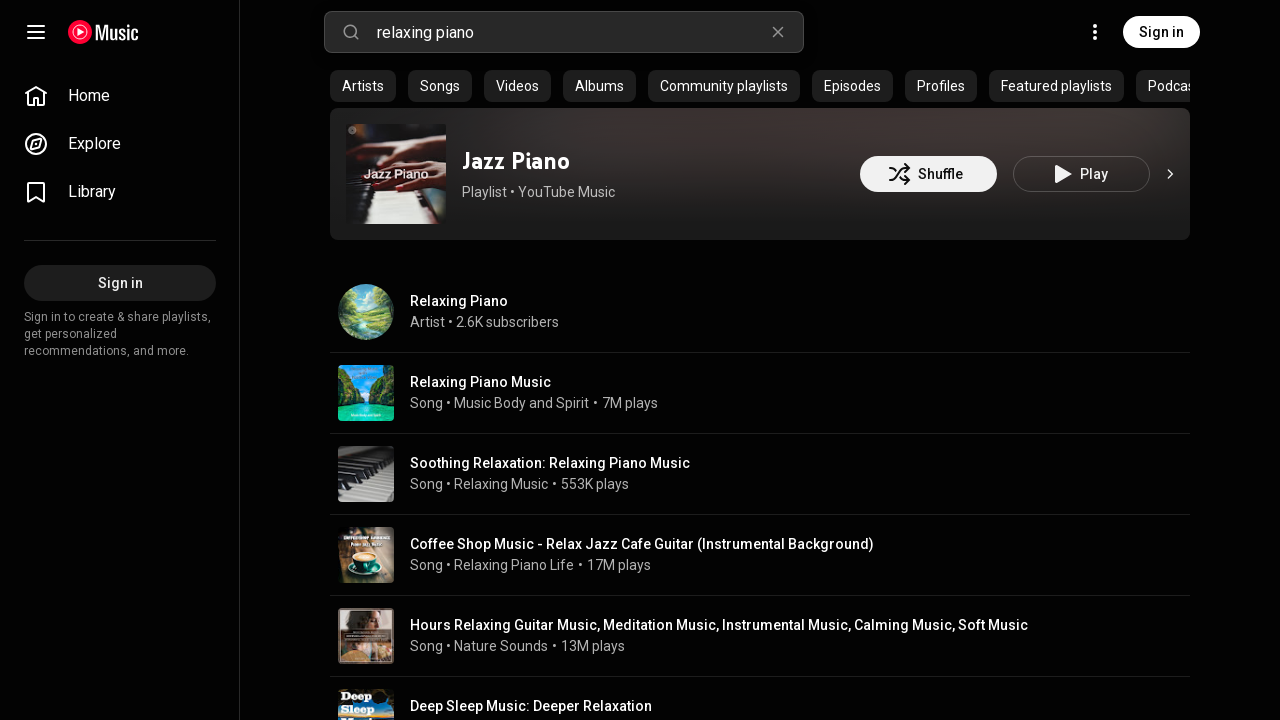

Clicked play button to start playback of relaxing piano song at (396, 174) on yt-icon.icon.style-scope.ytmusic-play-button-renderer
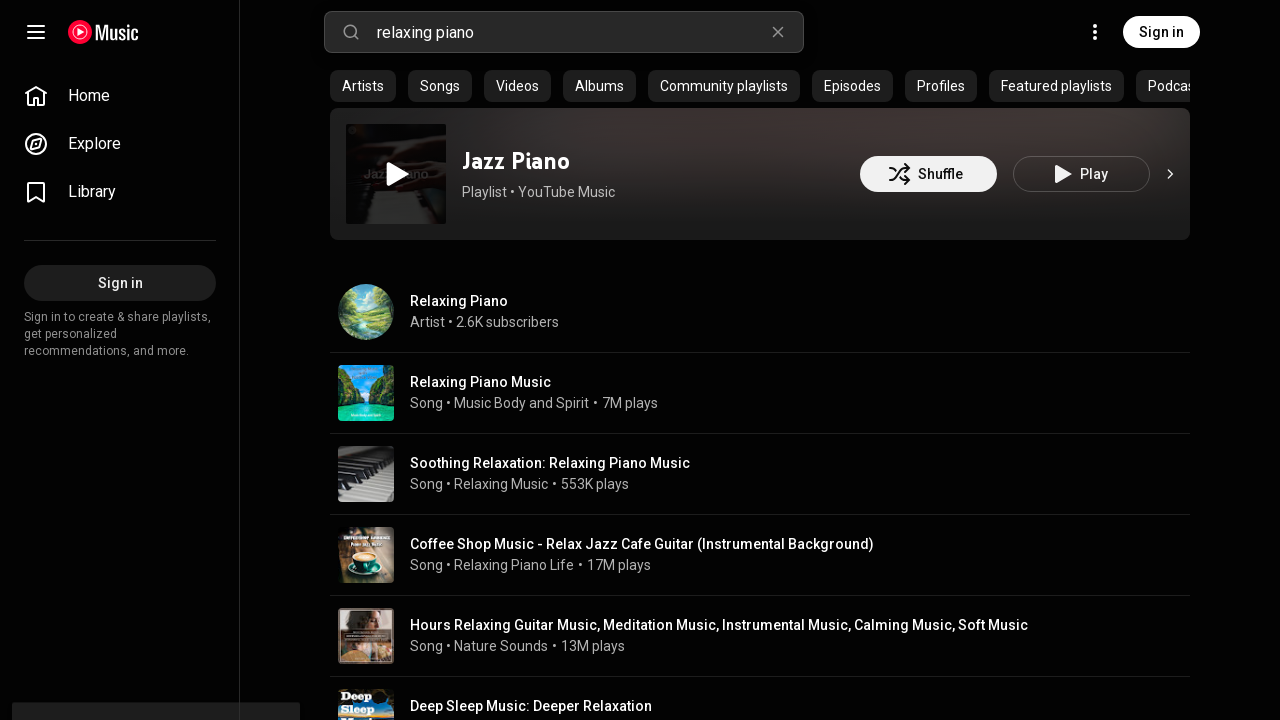

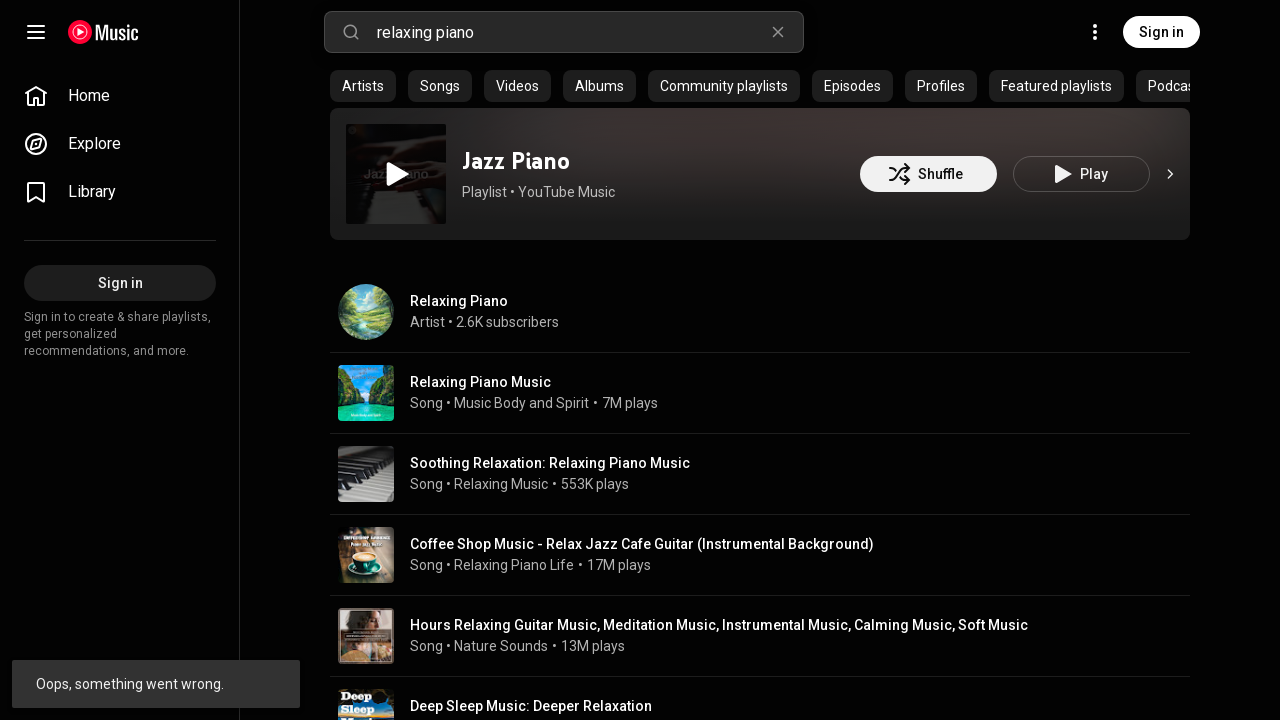